Tests JavaScript confirm dialog by clicking a button, verifying the dialog text, and accepting it

Starting URL: https://automationfc.github.io/basic-form/index.html

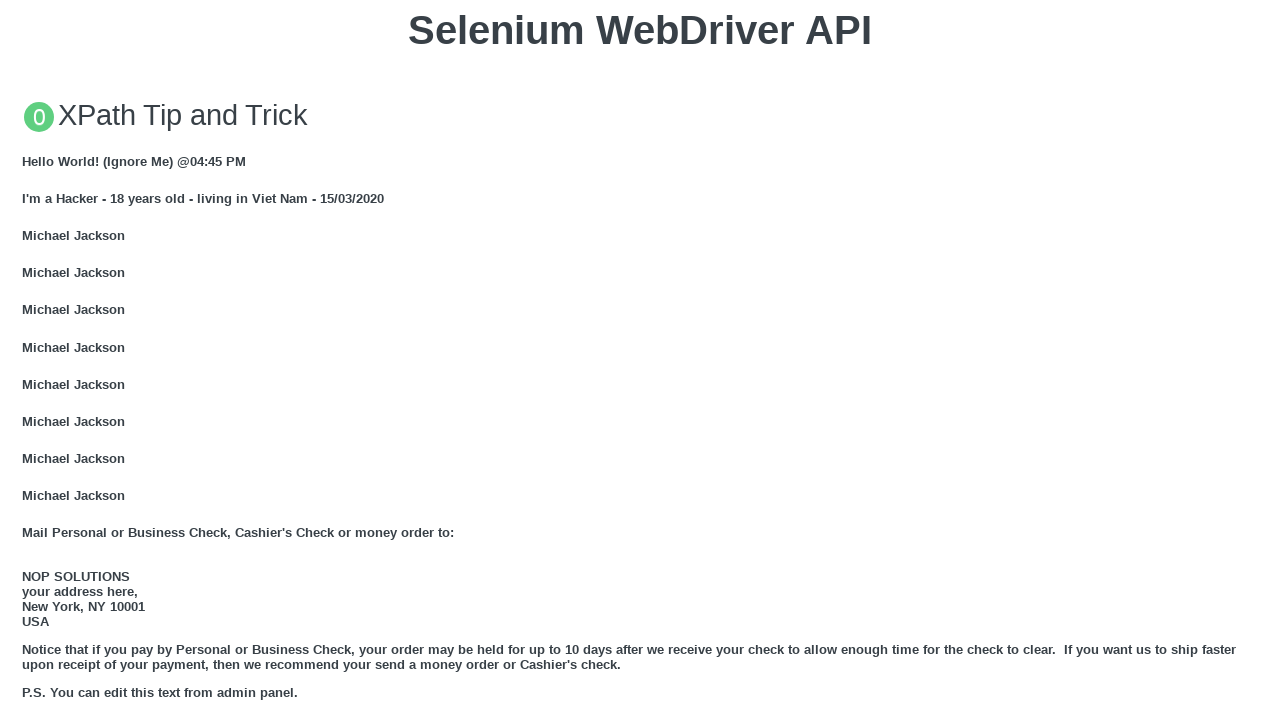

Set up dialog handler to accept confirm dialogs
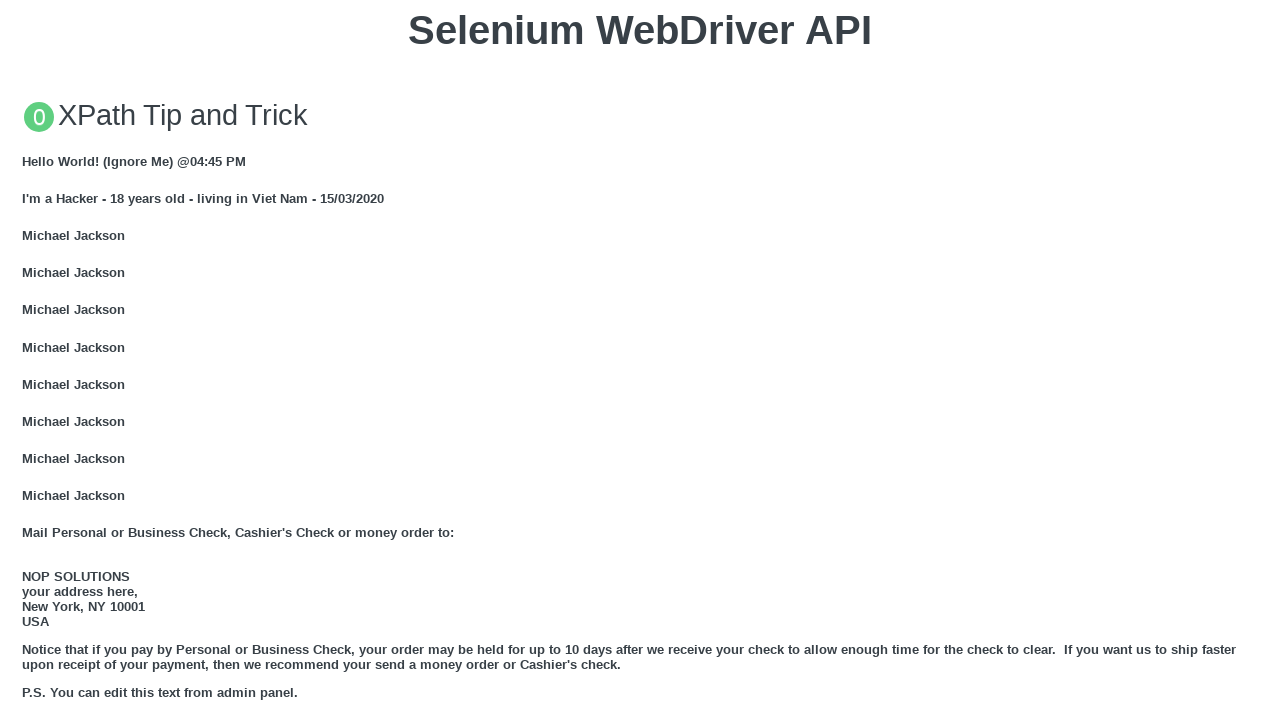

Clicked button to trigger JavaScript confirm dialog at (640, 360) on xpath=//button[contains(text(),'Click for JS Confirm')]
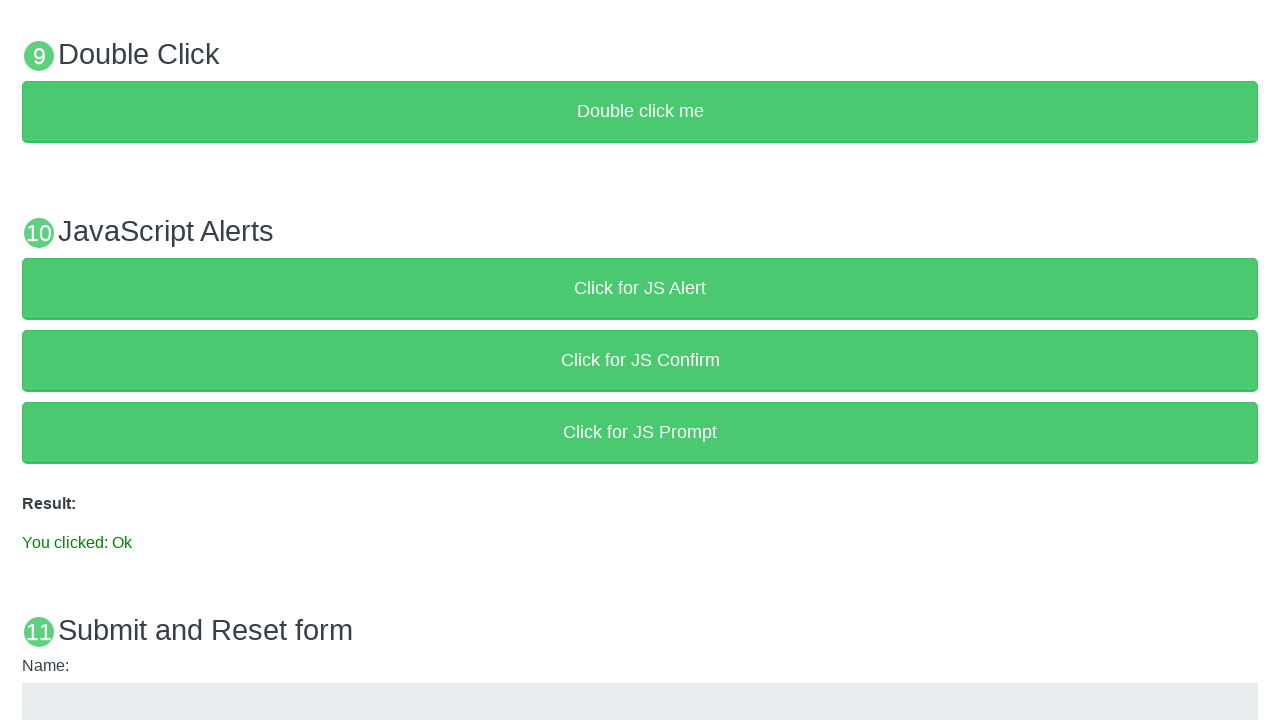

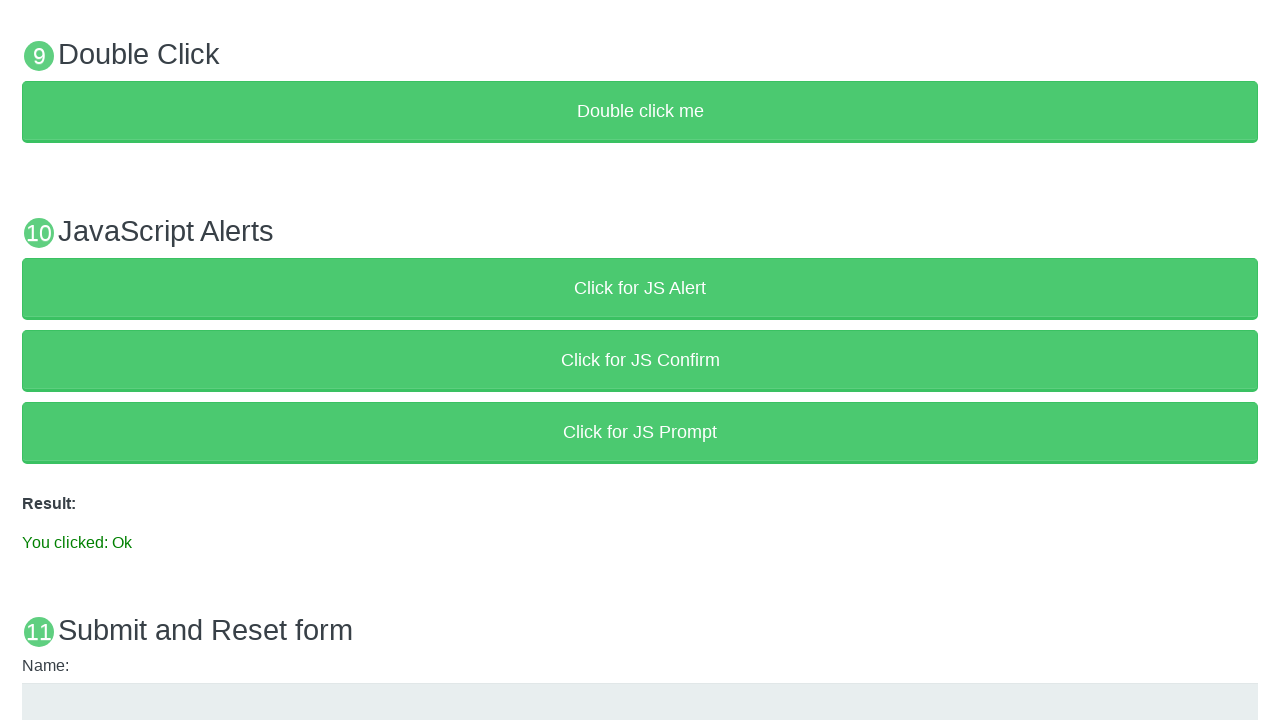